Tests enabled and disabled elements on a form testing site by navigating to the enabled/disabled elements section, waiting for an input field to be clickable, and entering text into it.

Starting URL: https://formy-project.herokuapp.com/

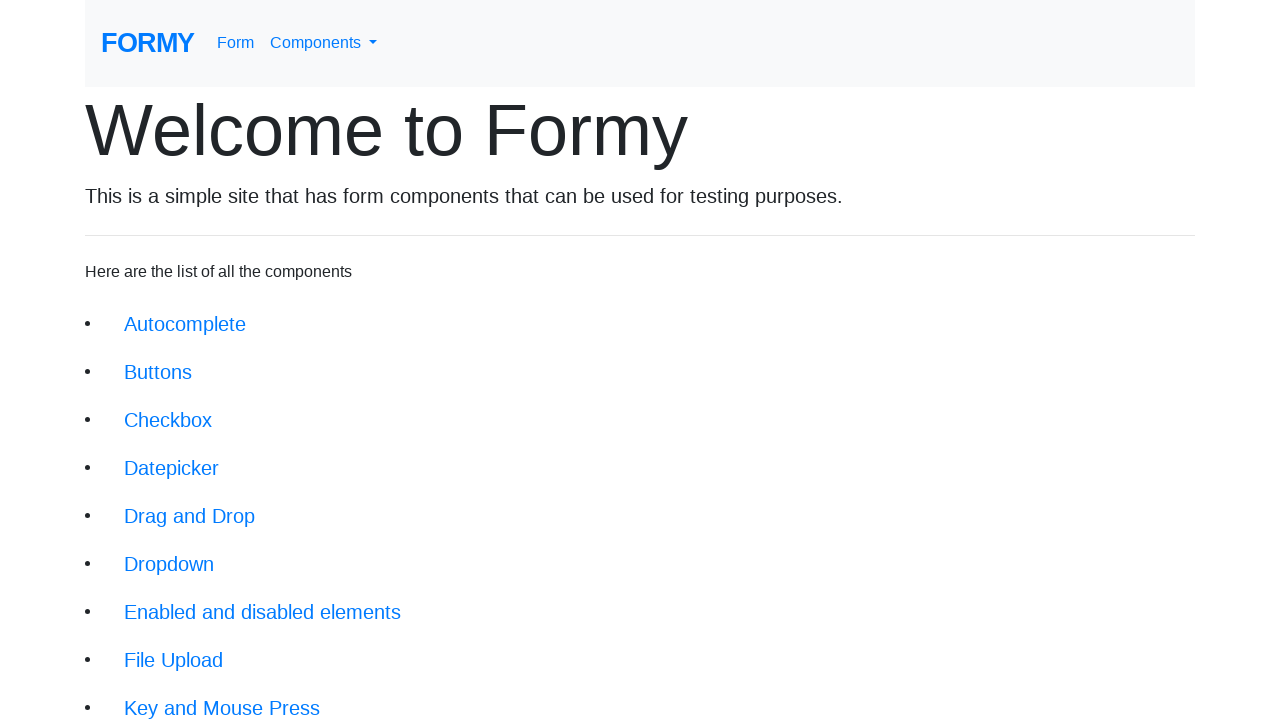

Clicked on the 'Enabled and disabled elements' link at (262, 612) on xpath=/html/body/div/div/li[7]/a
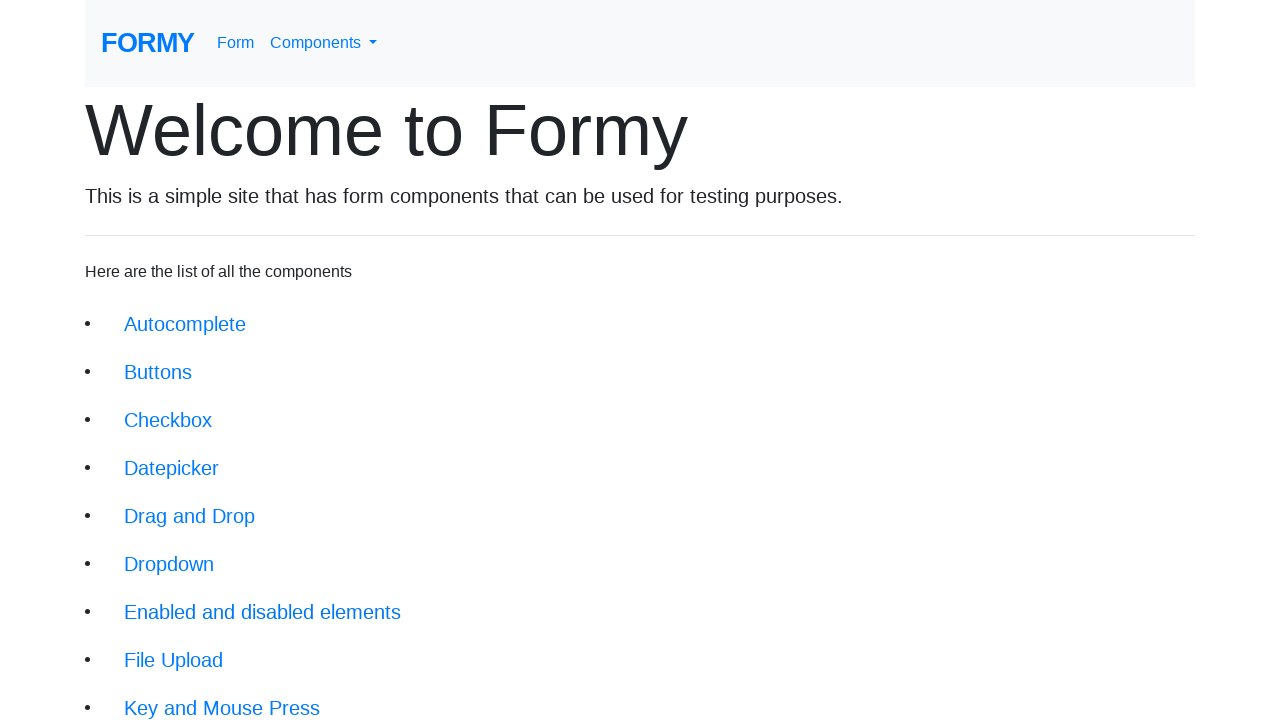

Enabled input field became visible
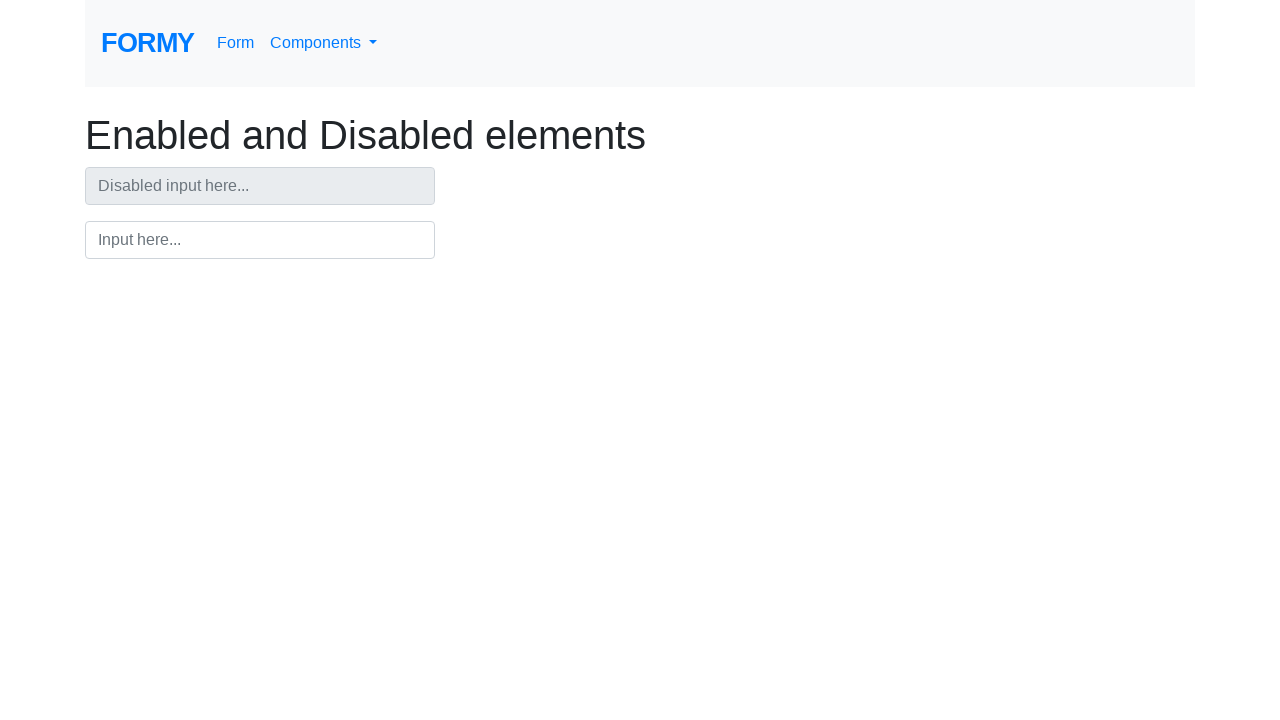

Clicked on the enabled input field at (260, 240) on #input
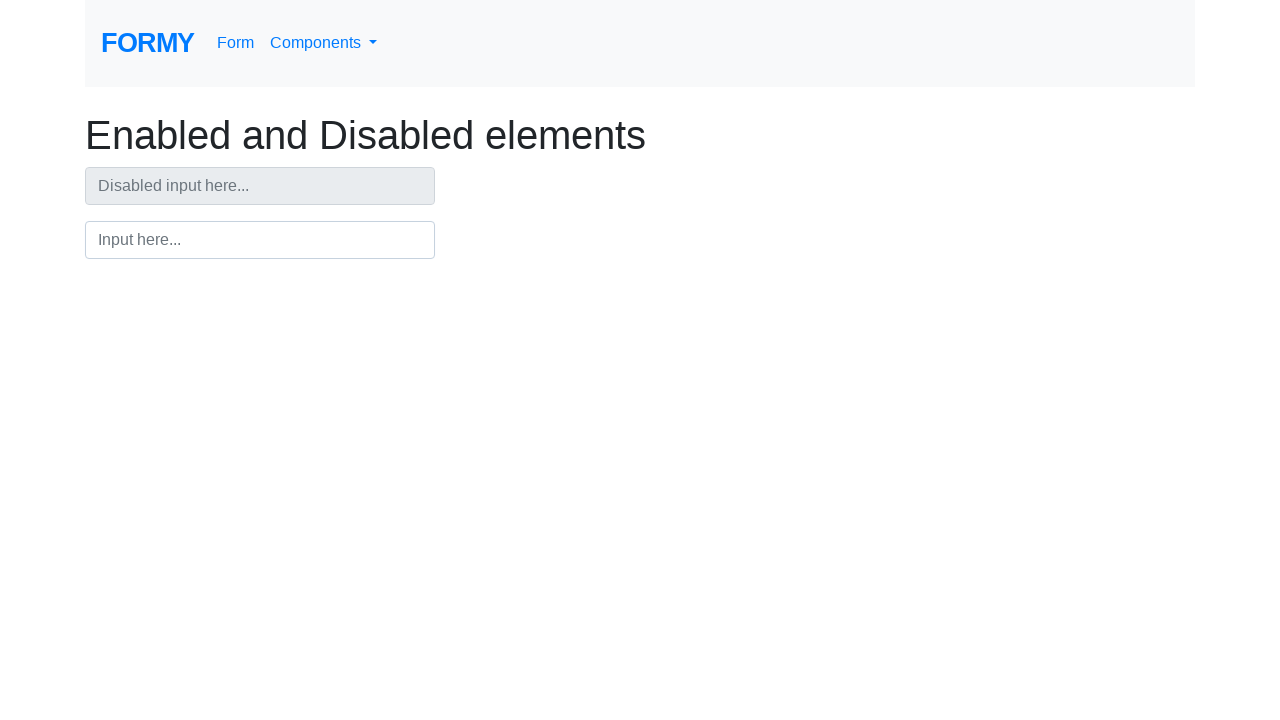

Entered text 'Aswathy' into the input field on #input
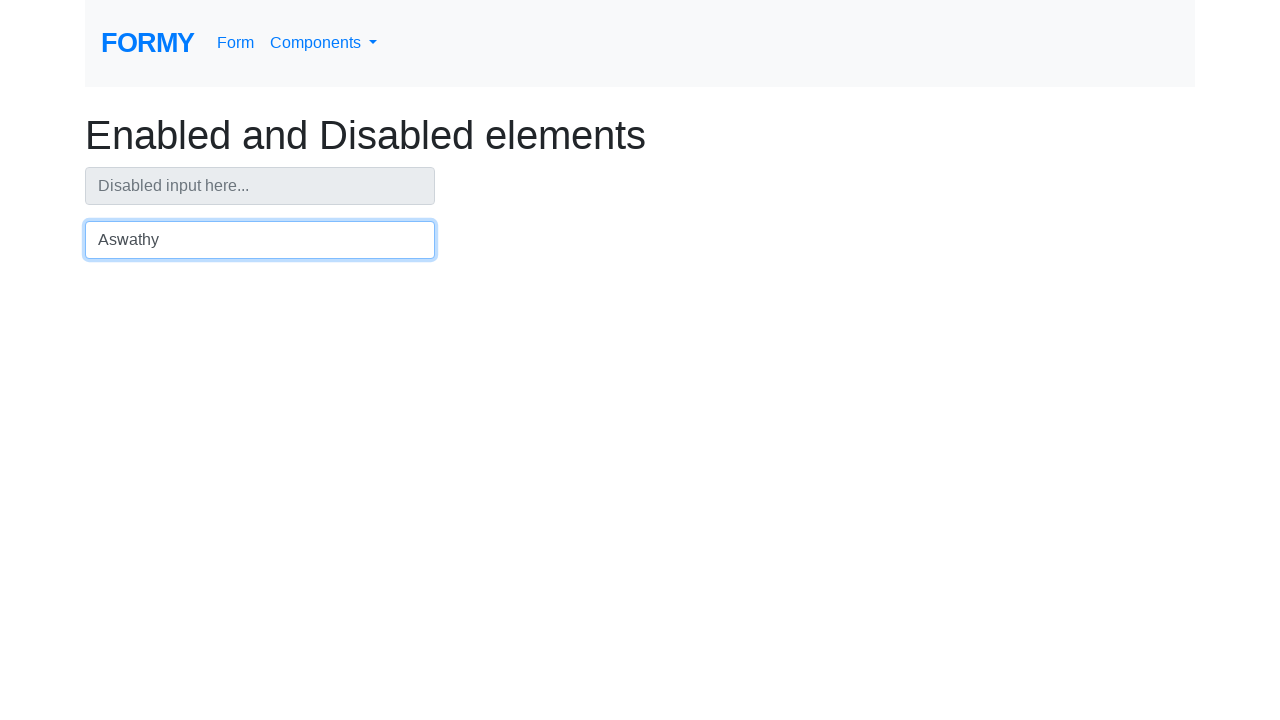

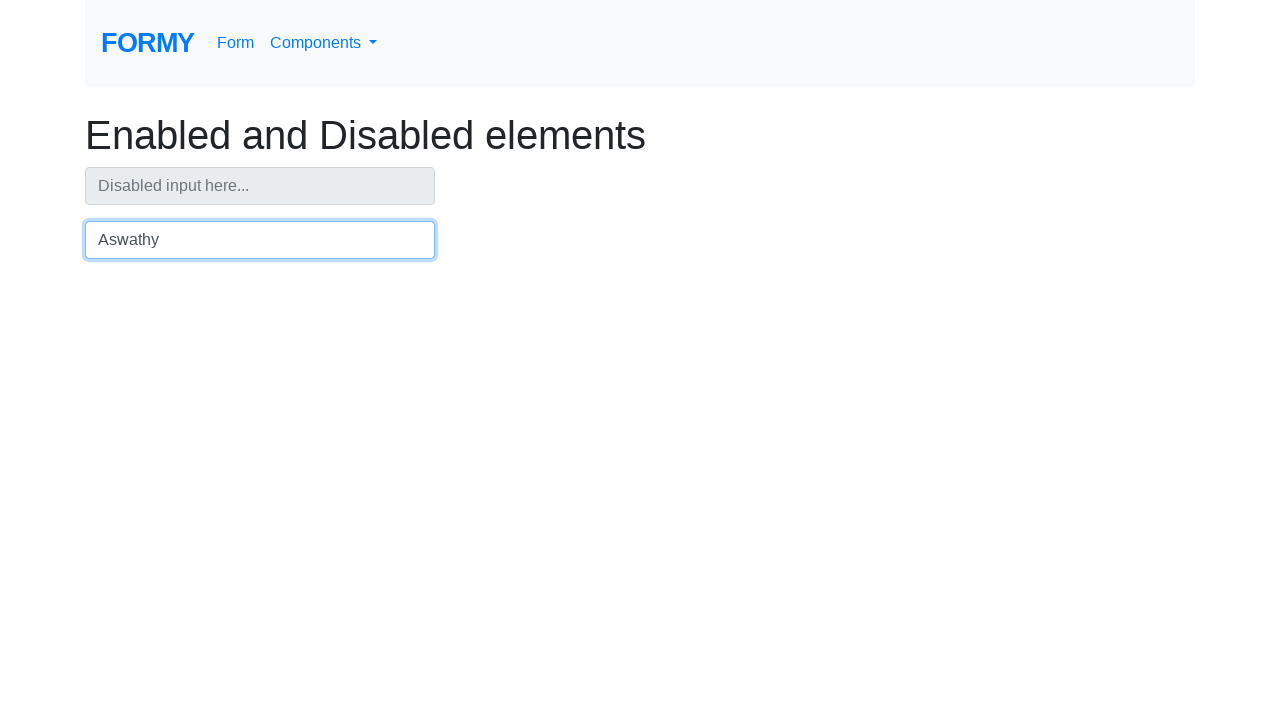